Tests dynamically loaded page elements by clicking Start button and waiting for hidden content to become visible

Starting URL: http://the-internet.herokuapp.com/dynamic_loading/1

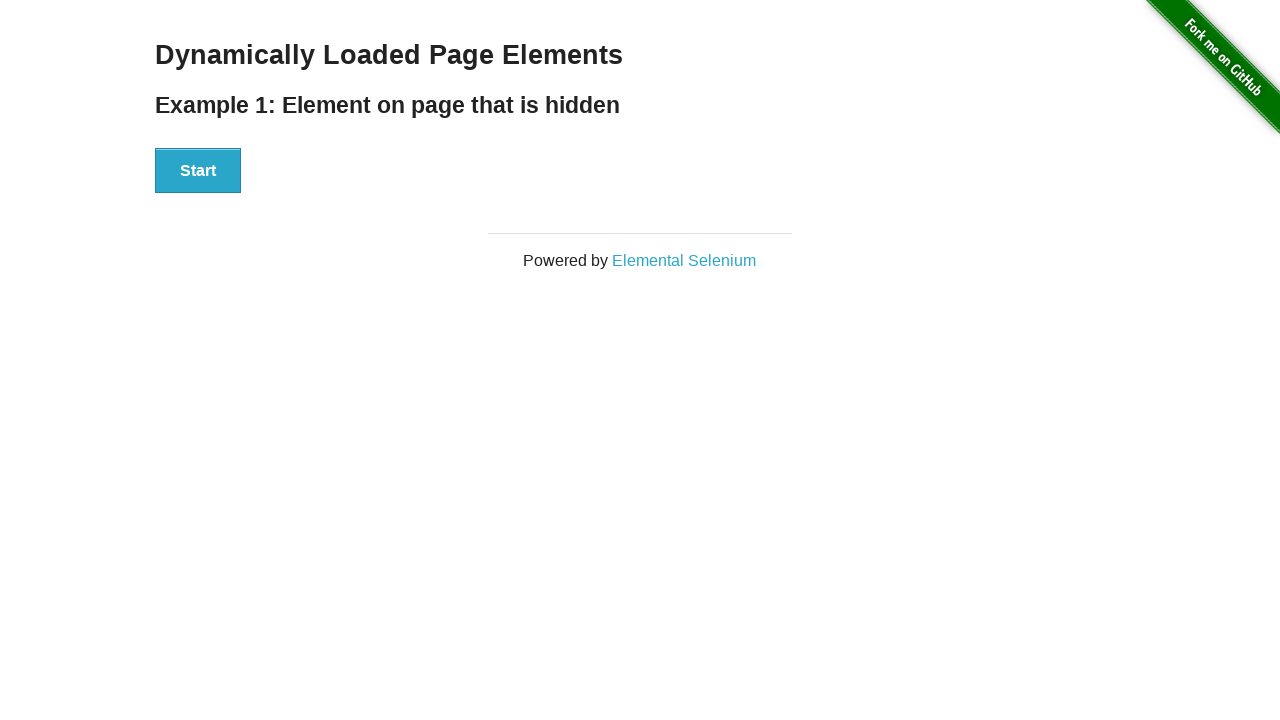

Clicked the Start button to initiate dynamic loading at (198, 171) on xpath=//div[@id='start']/button[contains(text(),'Start')]
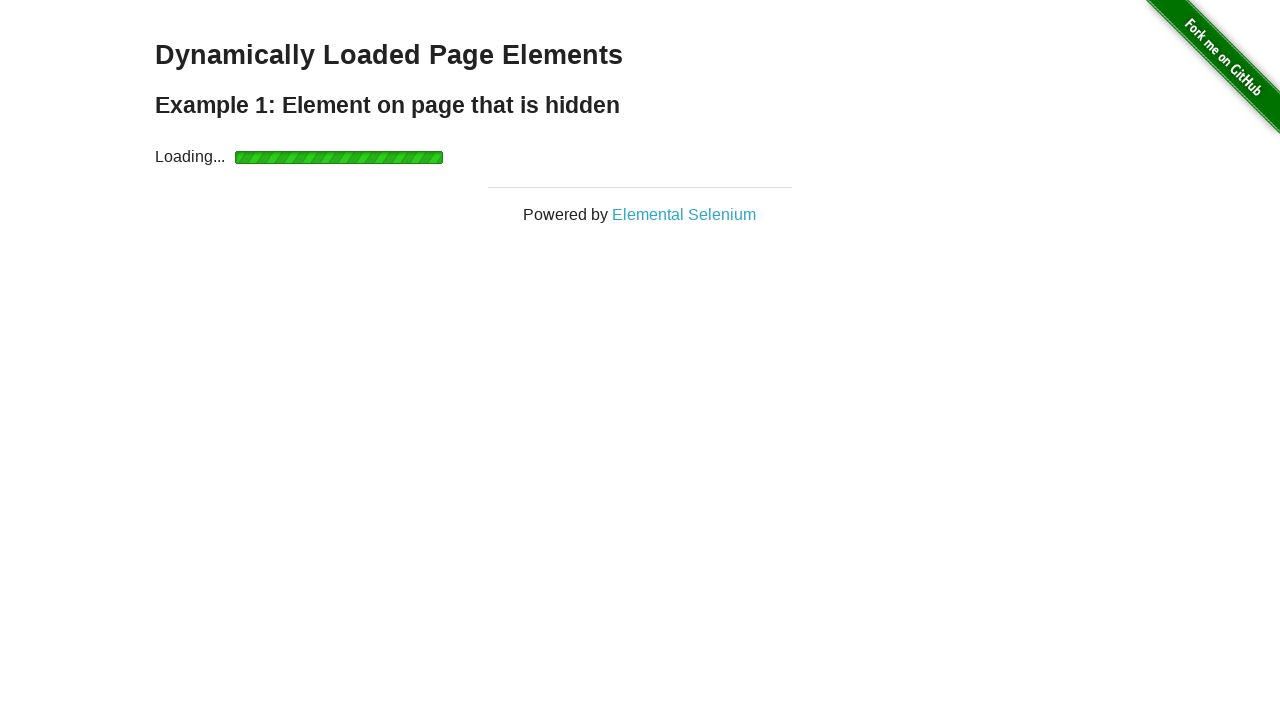

Loading bar appeared
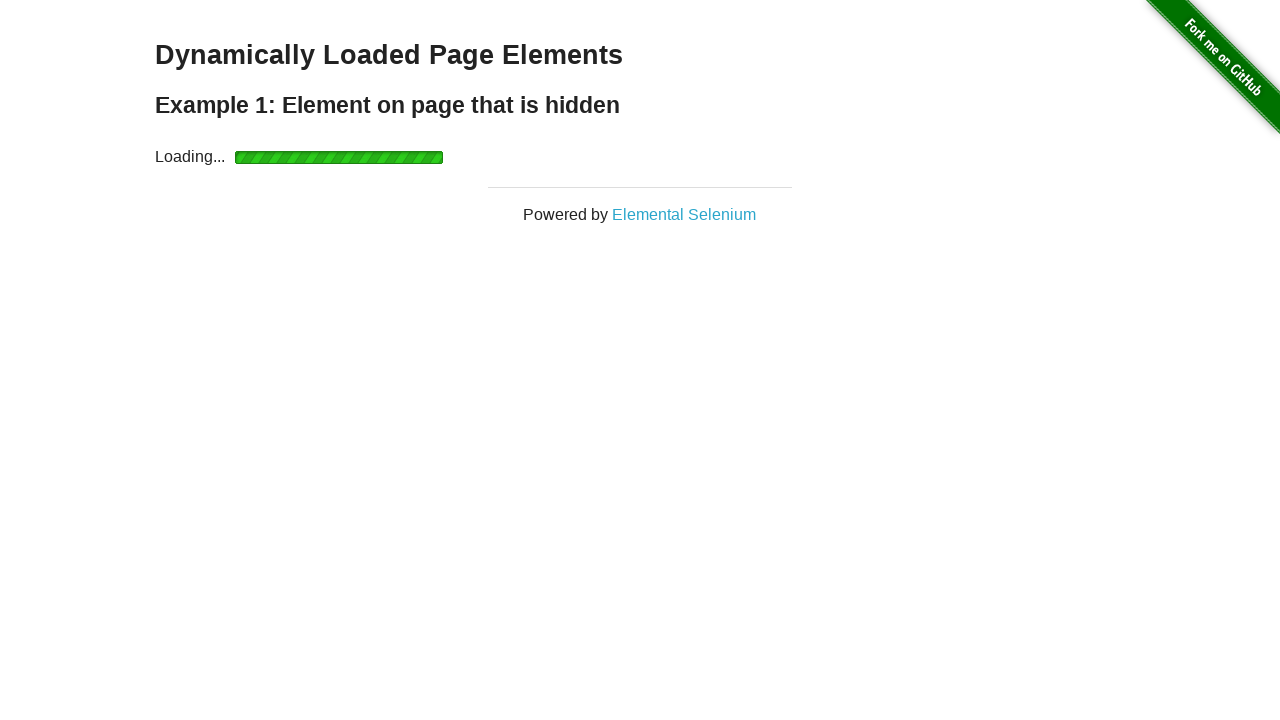

Loading bar disappeared
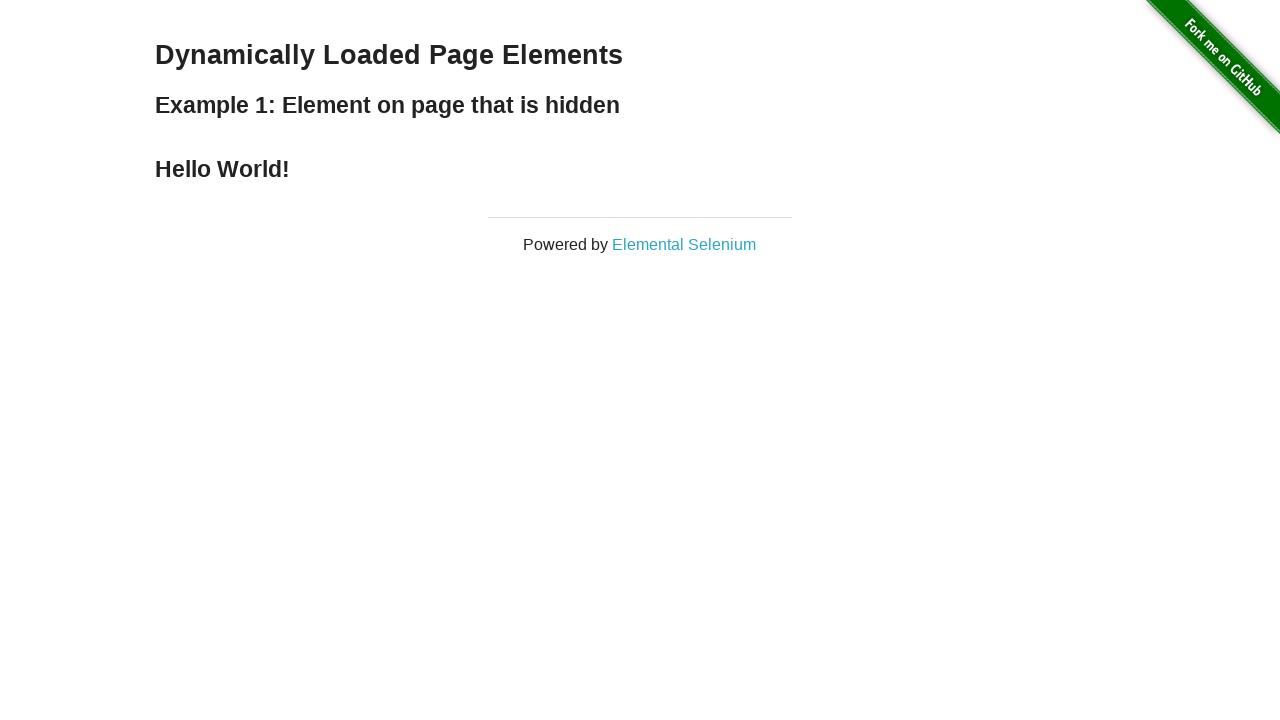

Hello World text became visible after loading completed
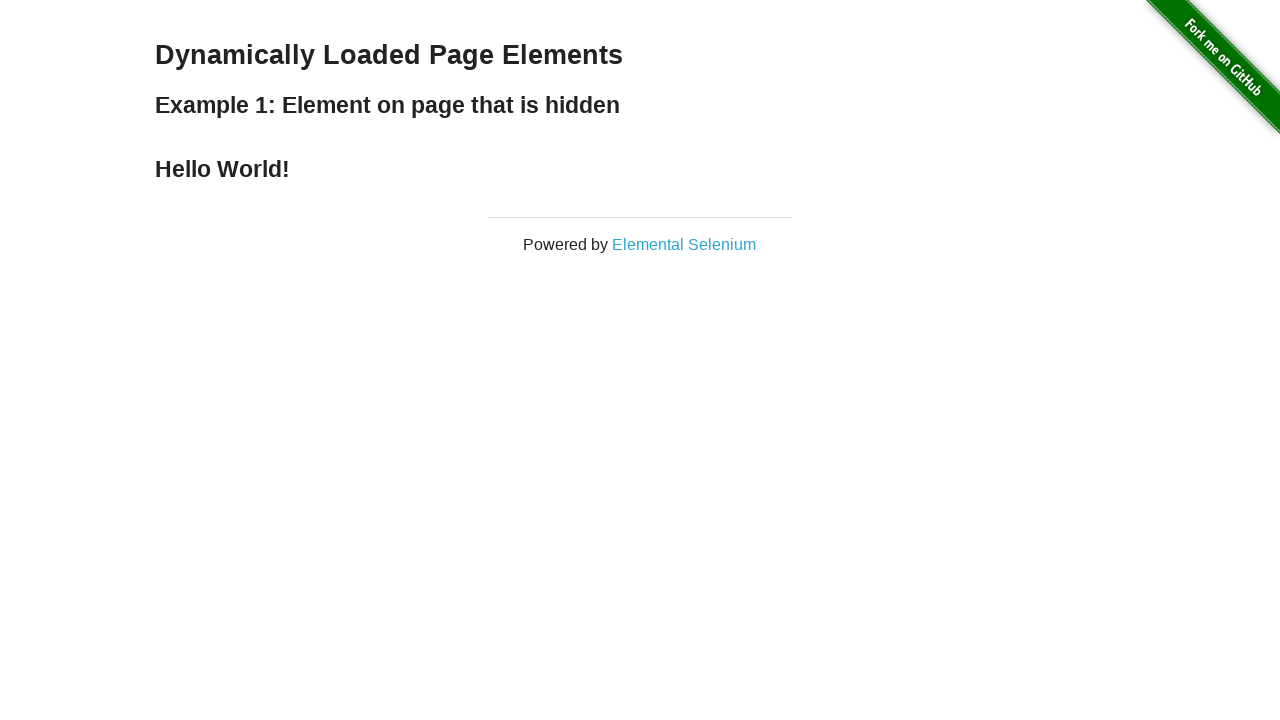

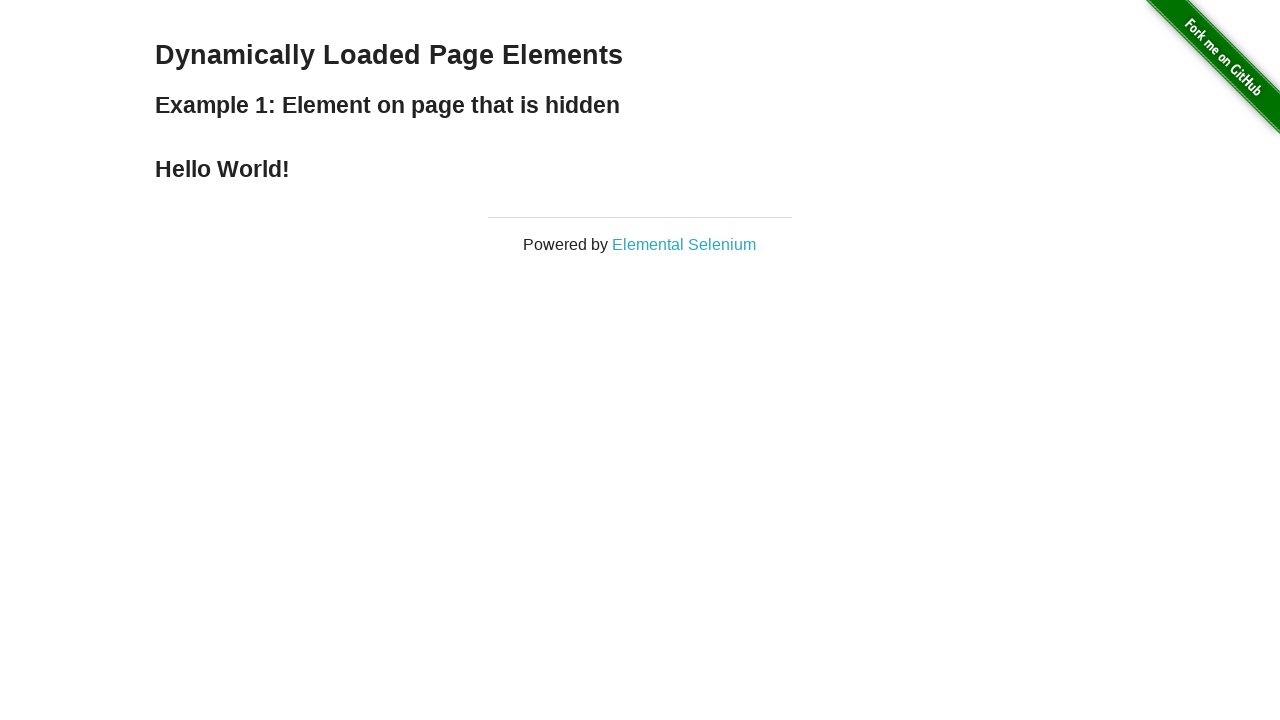